Tests double-click functionality on W3Schools interactive example by double-clicking a paragraph element and verifying the result

Starting URL: https://www.w3schools.com/jsrEF/tryit.asp?filename=tryjsref_ondblclick

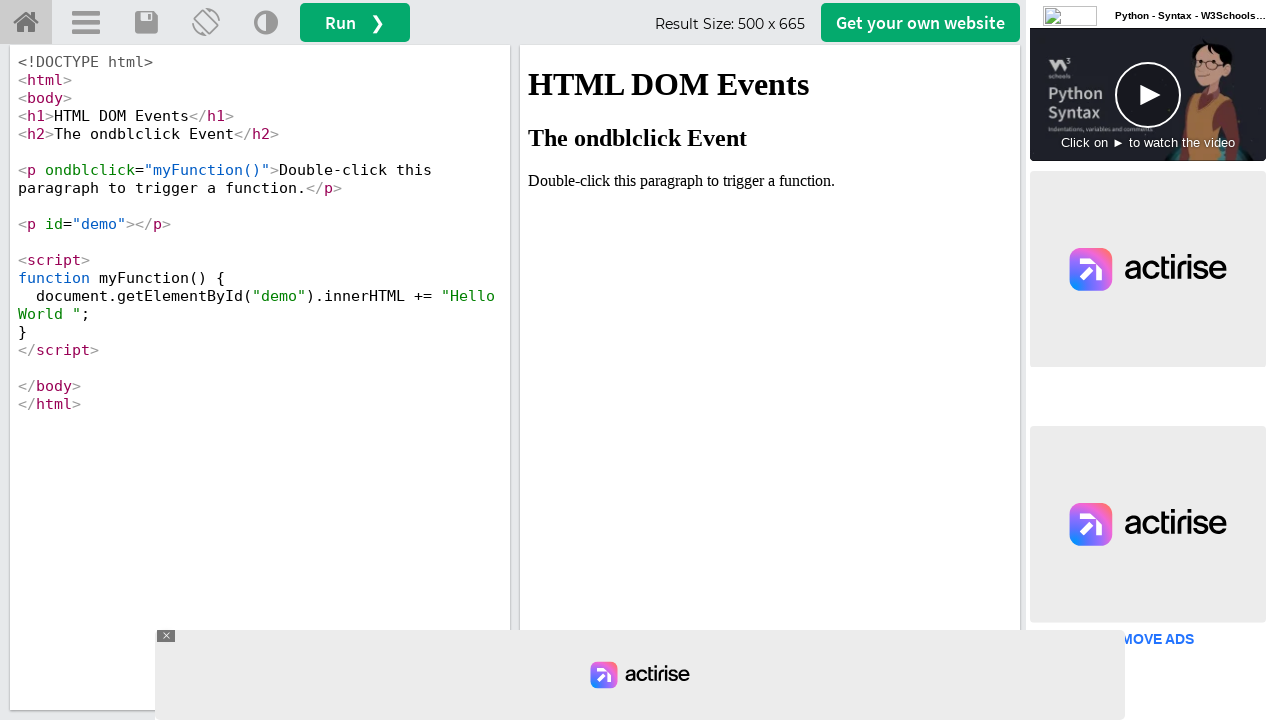

Located iframe#iframeResult containing the W3Schools example
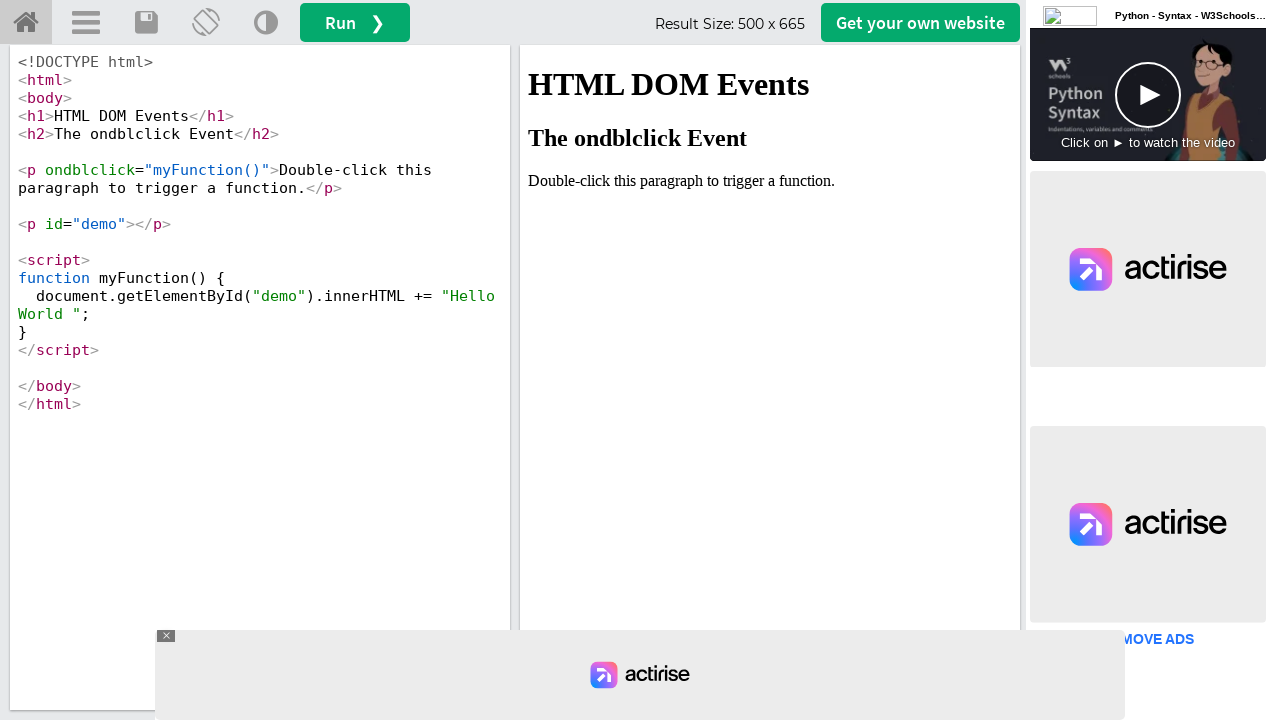

Located paragraph element with ondblclick handler
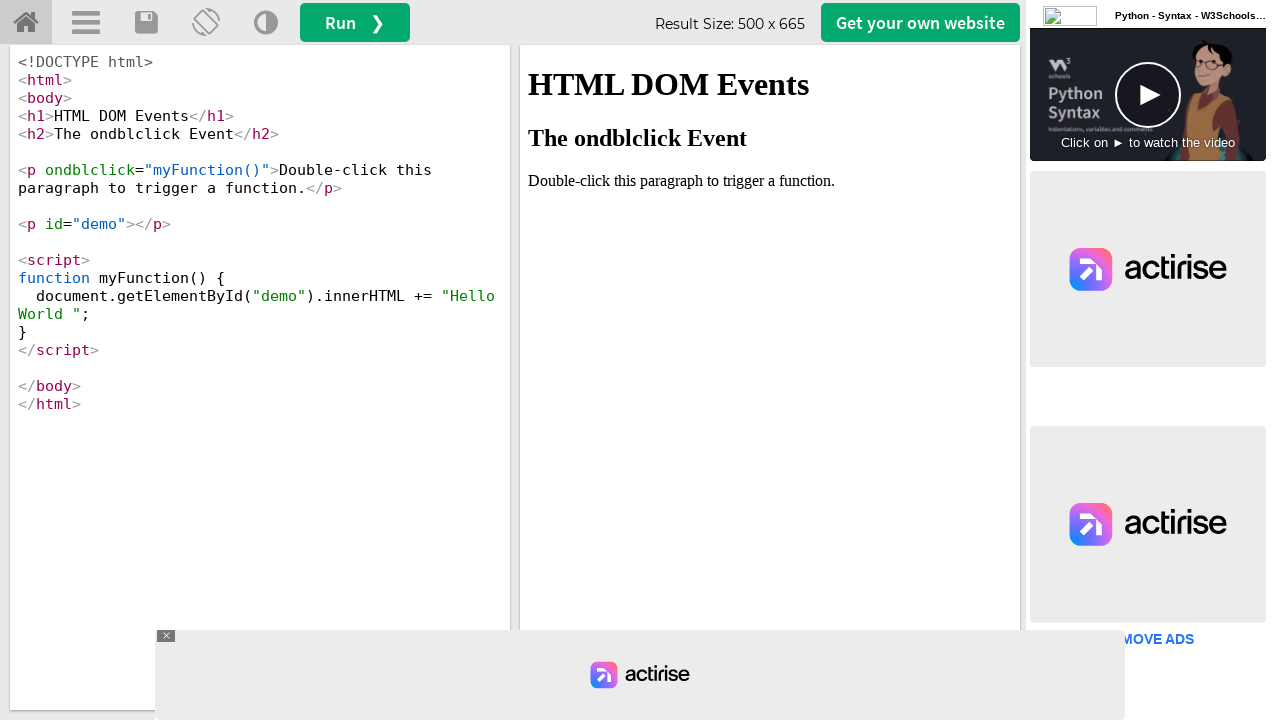

Double-clicked the paragraph element at (770, 181) on iframe#iframeResult >> internal:control=enter-frame >> xpath=//p[@ondblclick='my
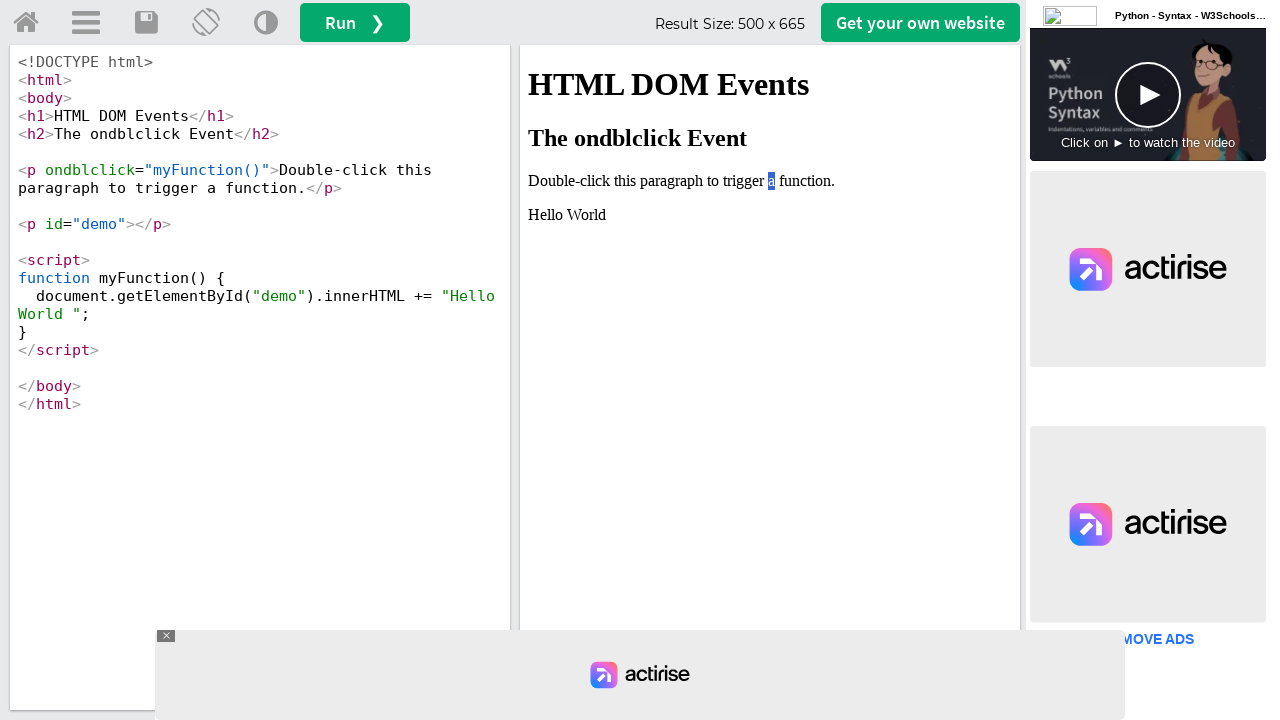

Retrieved result text from demo paragraph element
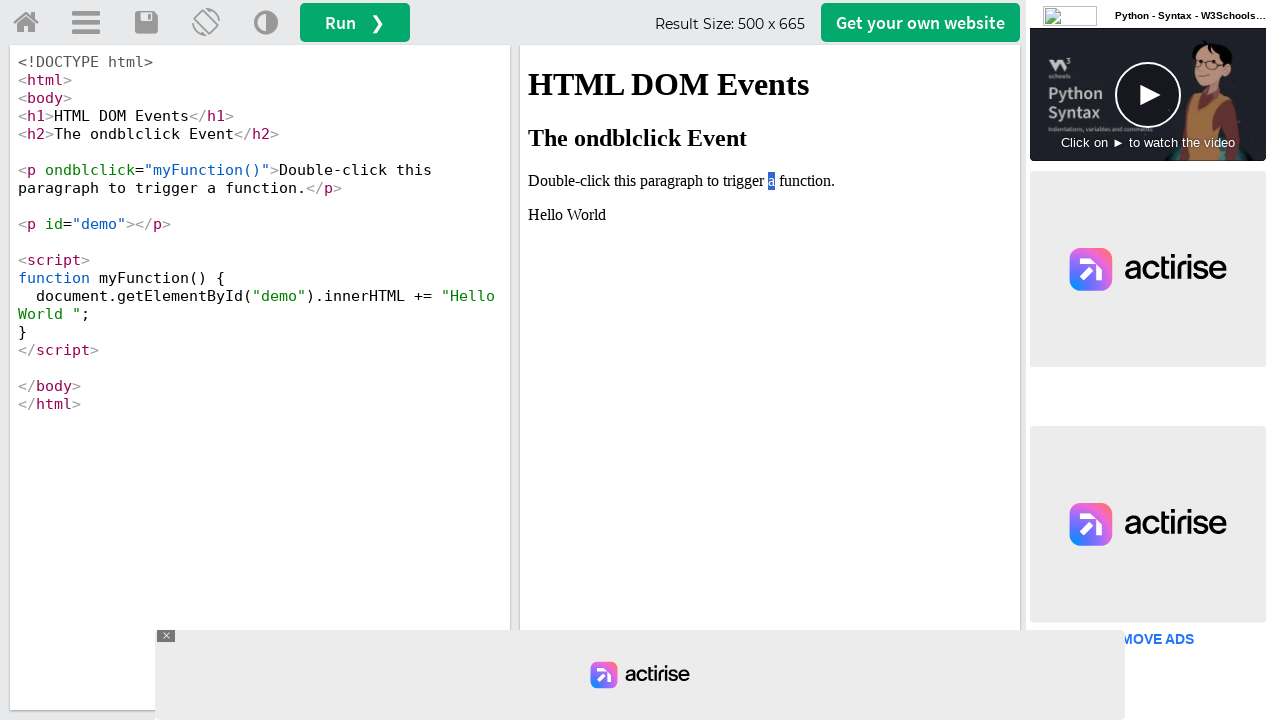

Printed result: Hello World 
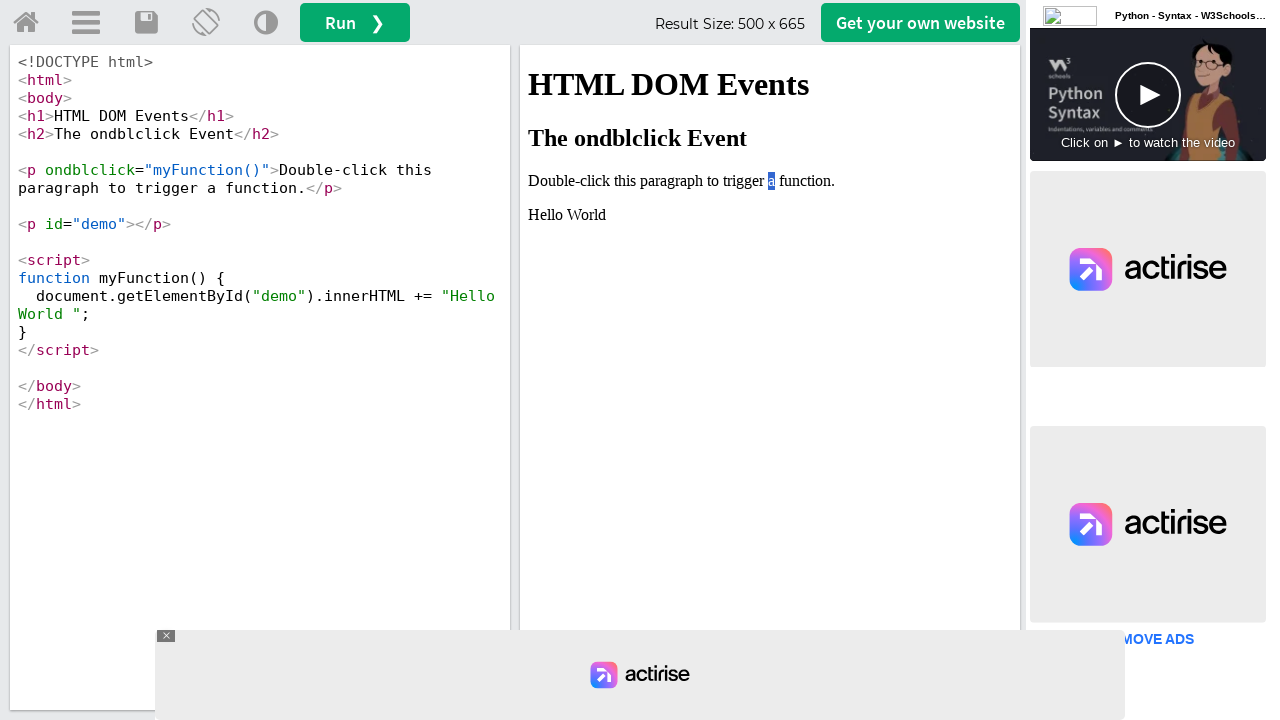

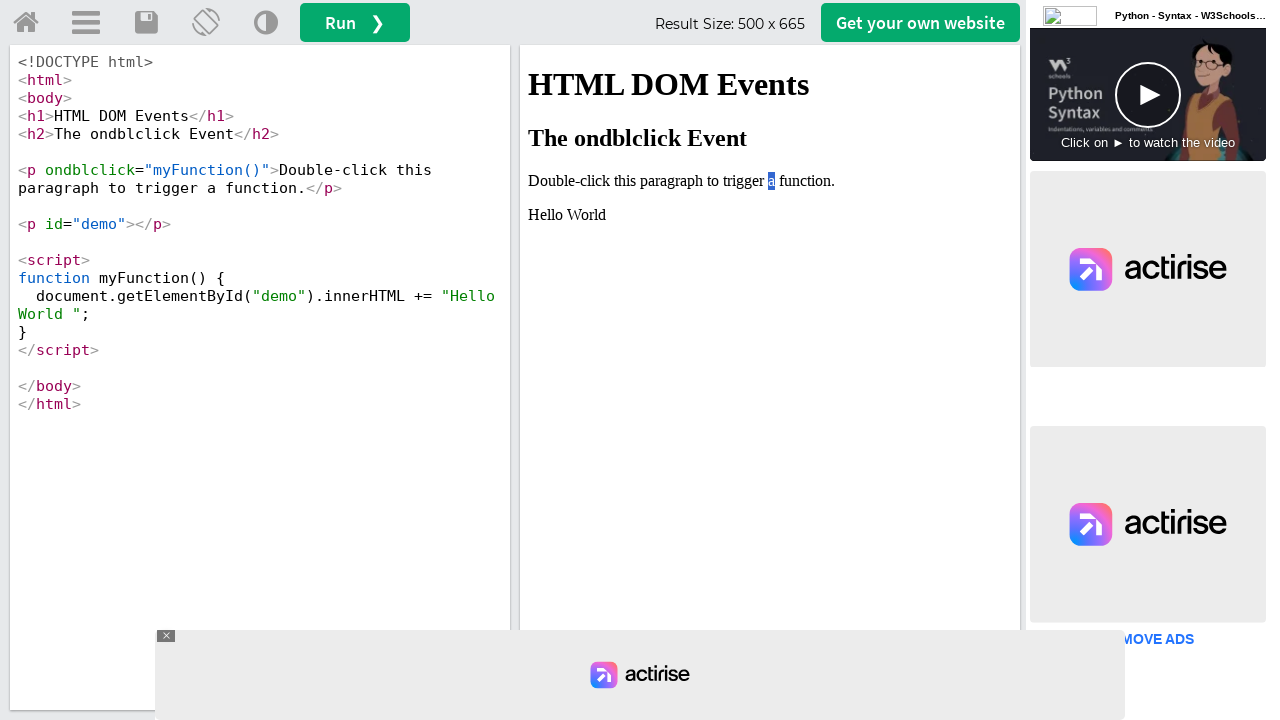